Tests the donation point registration form by filling in all required fields including name, email, postal code, address details, and selecting pet types

Starting URL: https://petlov.vercel.app/signup

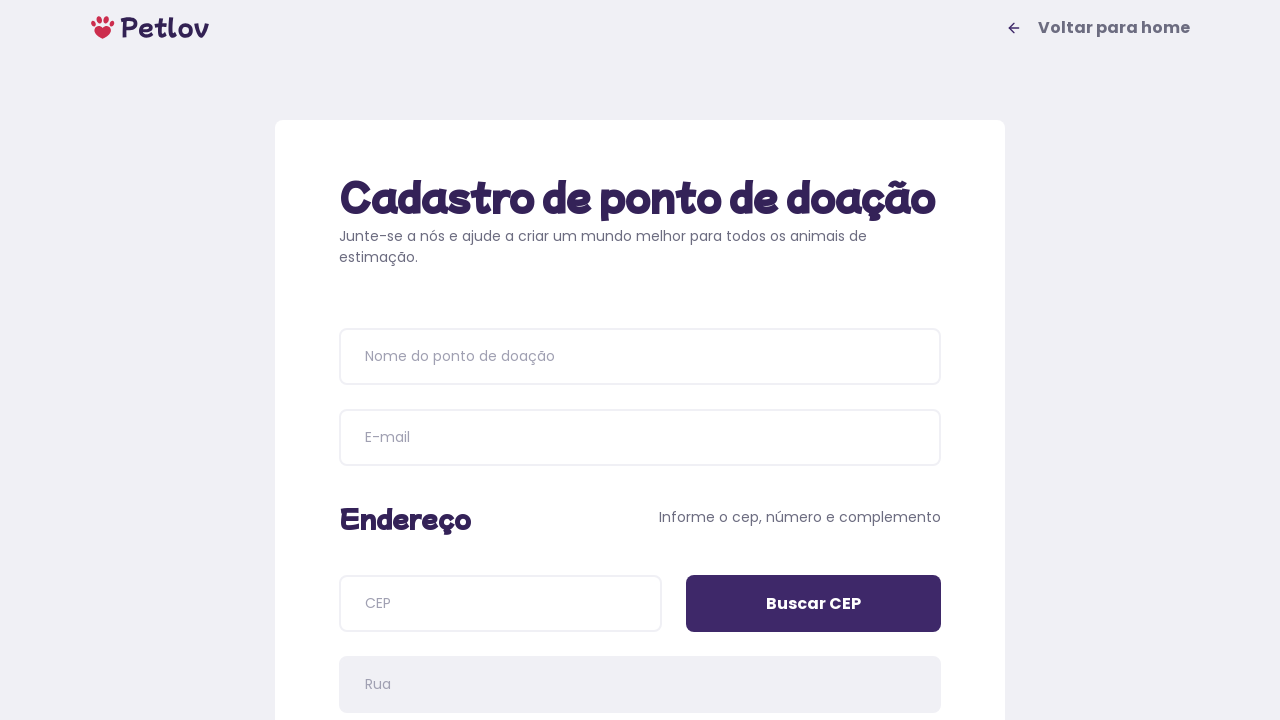

Filled donation point name with 'Happy Paws Center' on input[placeholder='Nome do ponto de doação']
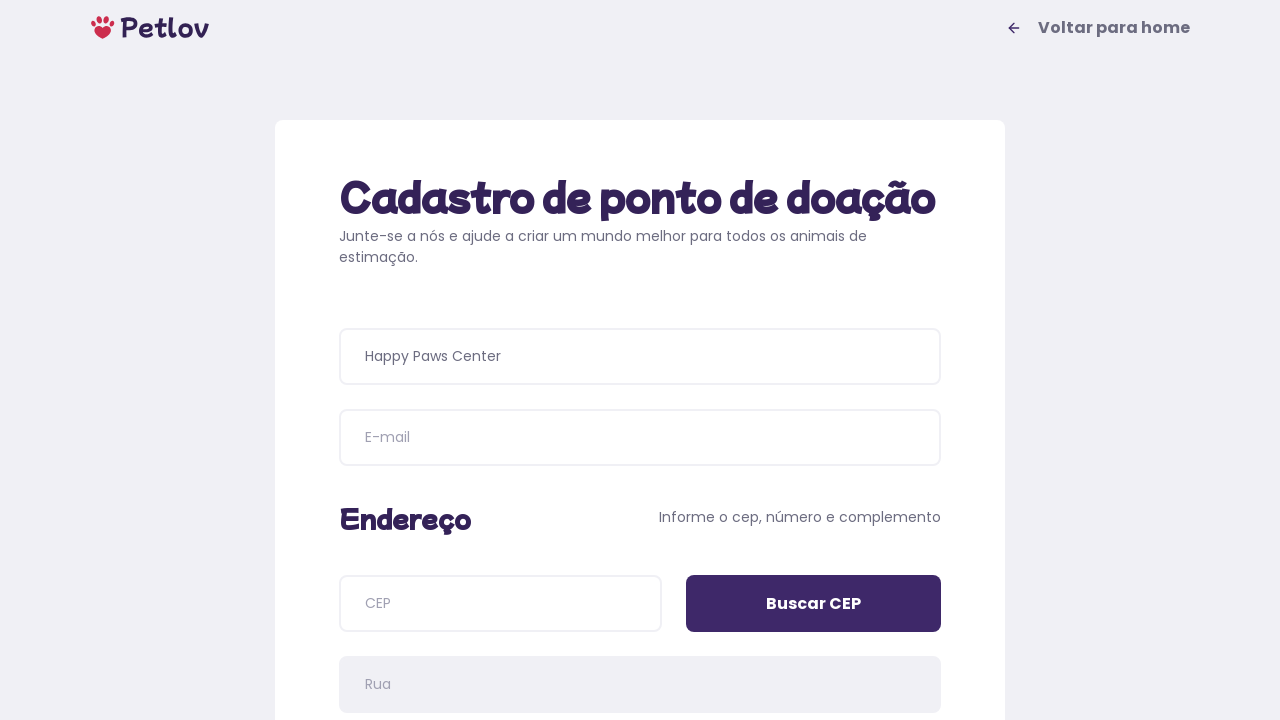

Filled email field with 'contact@happypaws.org' on input[name=email]
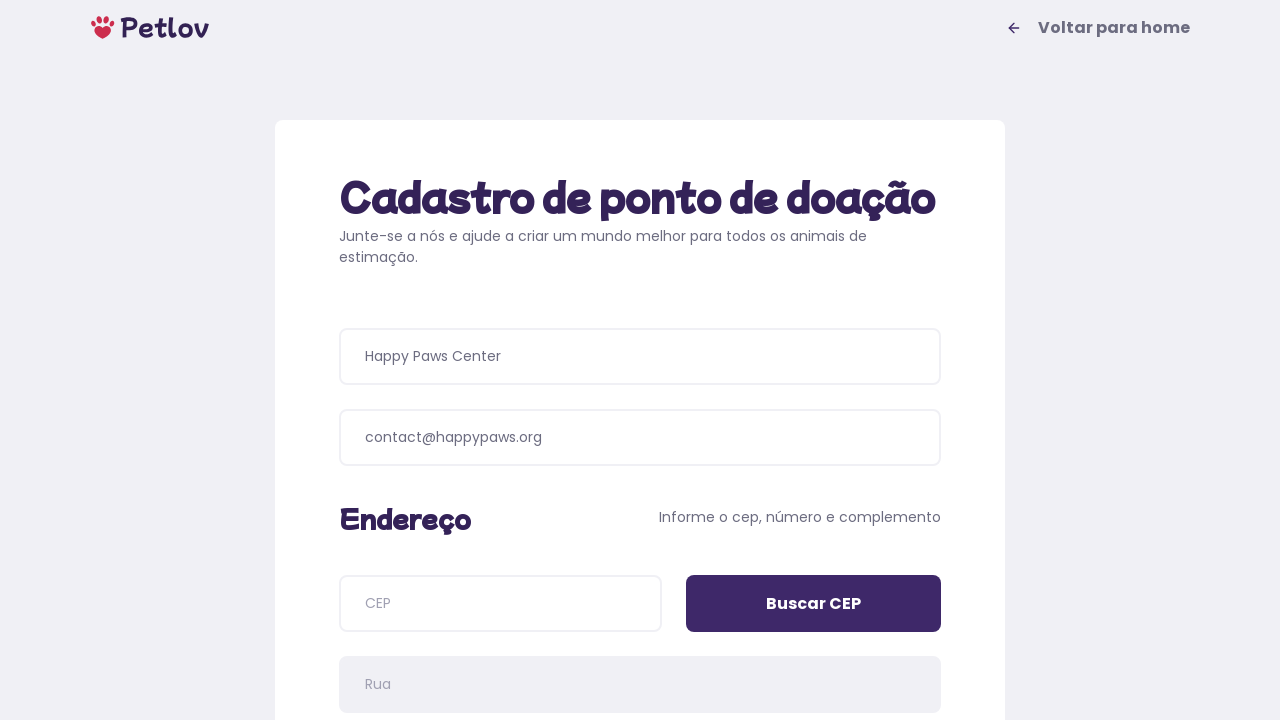

Filled postal code with '04567890' on input[name=cep]
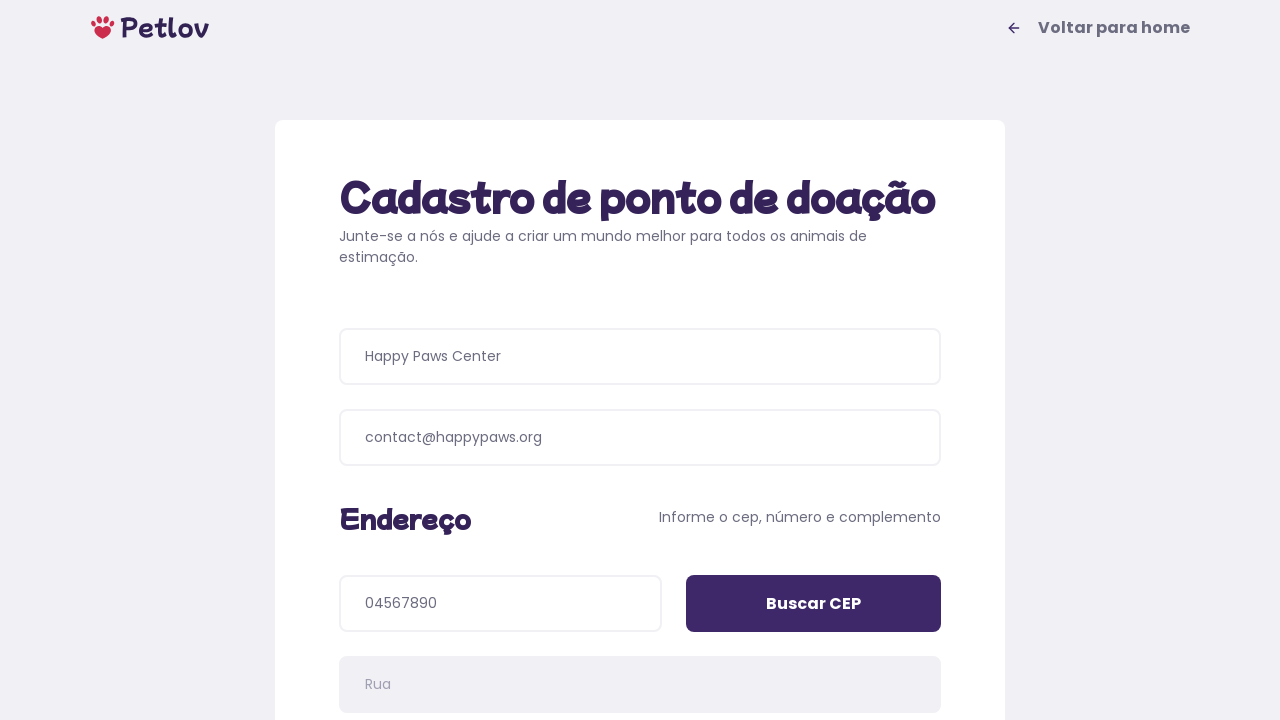

Clicked 'Buscar CEP' button to search postal code details at (814, 604) on input[value='Buscar CEP']
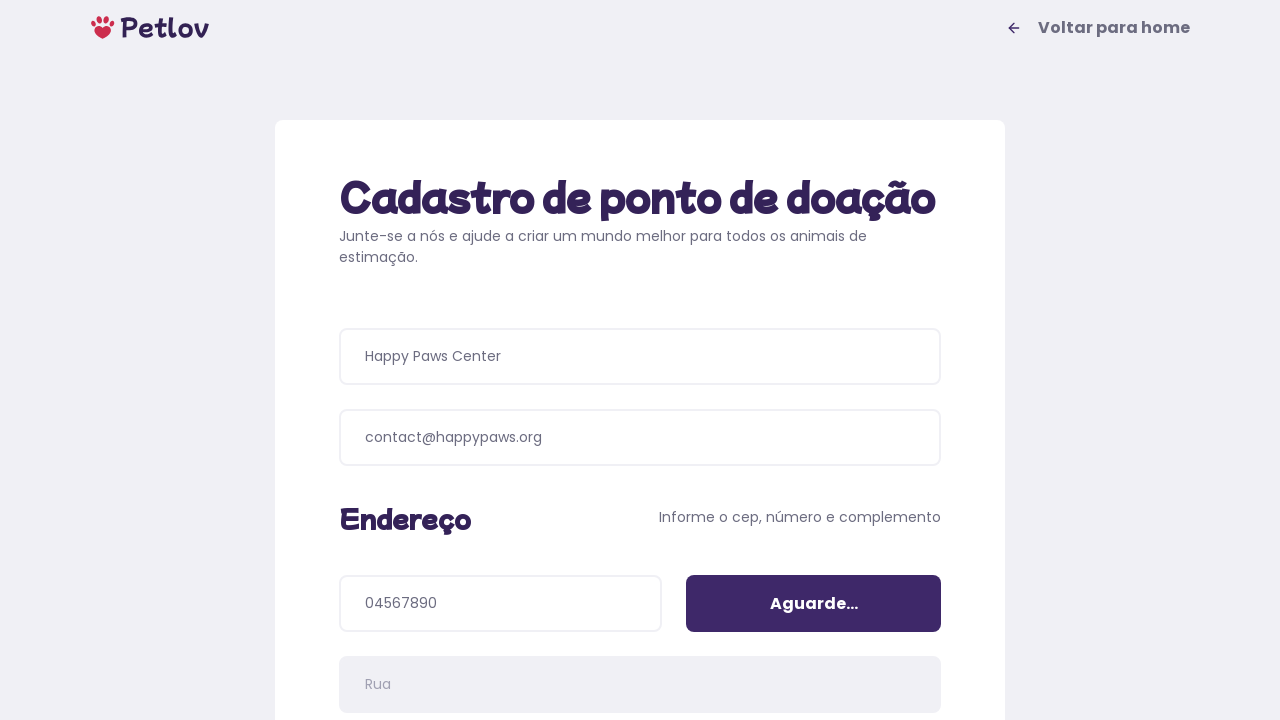

Filled address number with '500' on input[name=addressNumber]
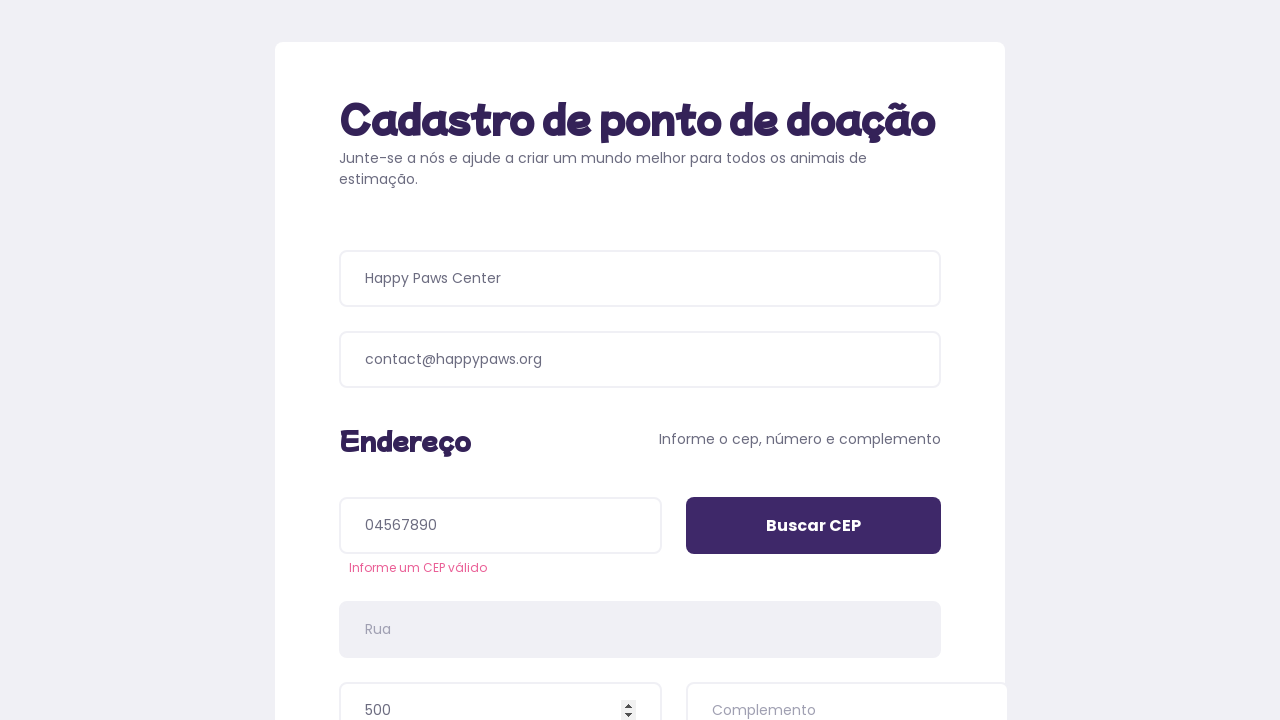

Filled address details with 'Near the main square' on input[name=addressDetails]
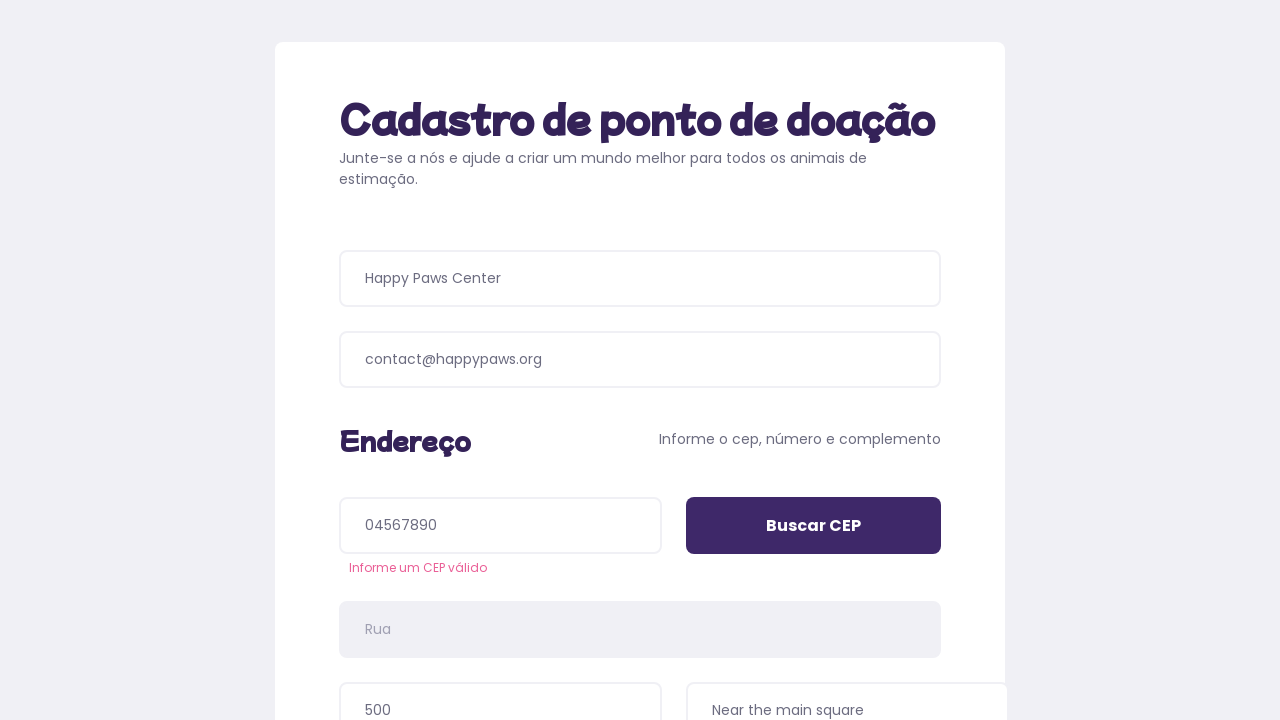

Selected 'Cachorros' (dogs) pet type at (486, 390) on xpath=//span[text()='Cachorros']/..
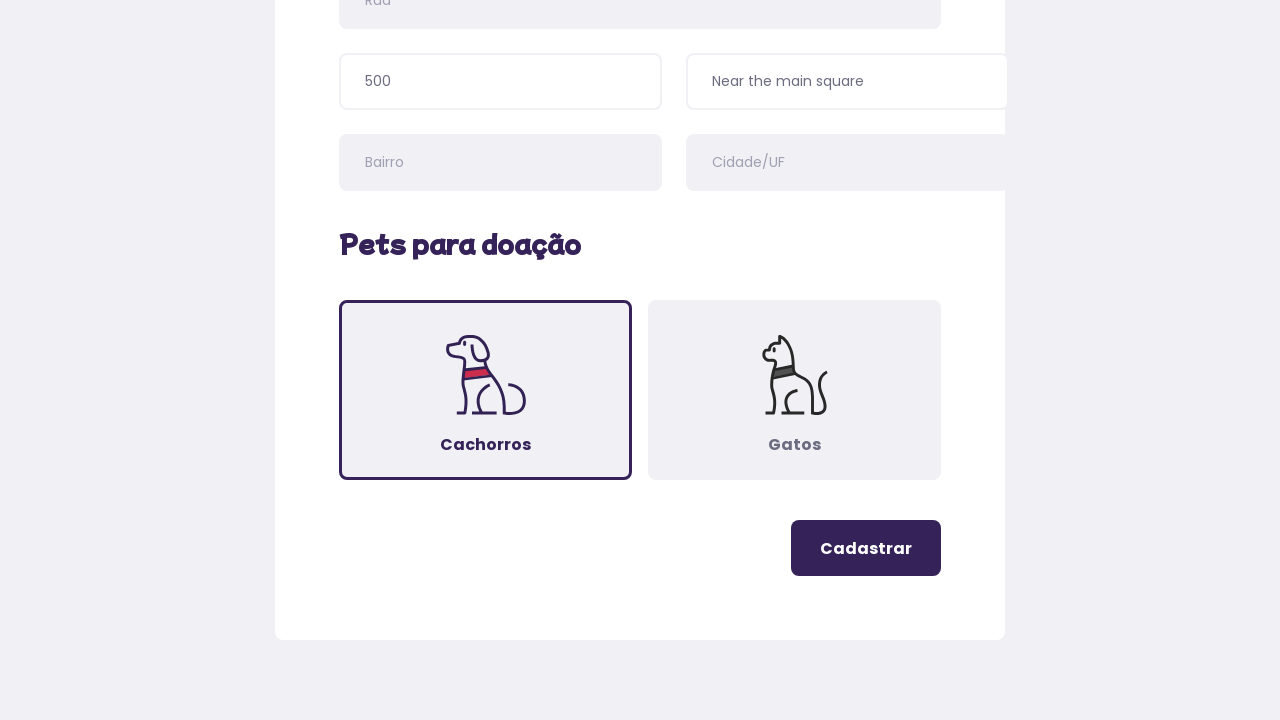

Clicked register button to submit donation point form at (866, 548) on .button-register
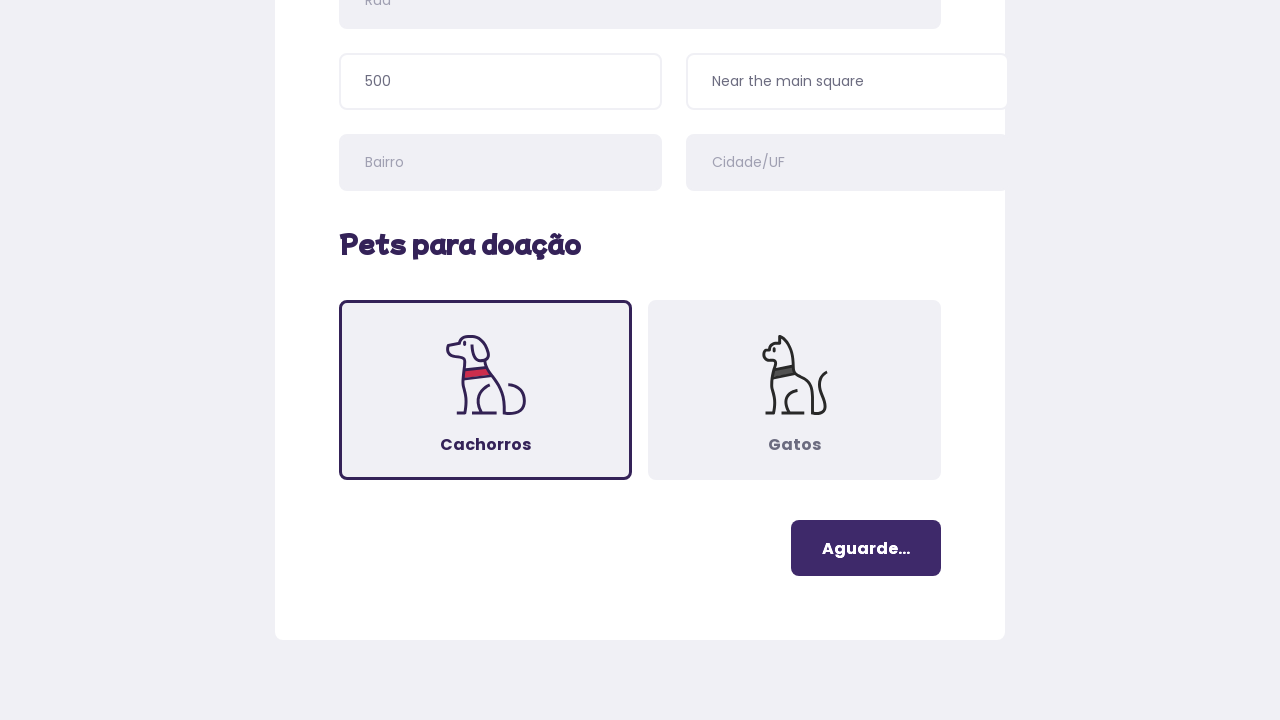

Success page loaded - donation point registration completed
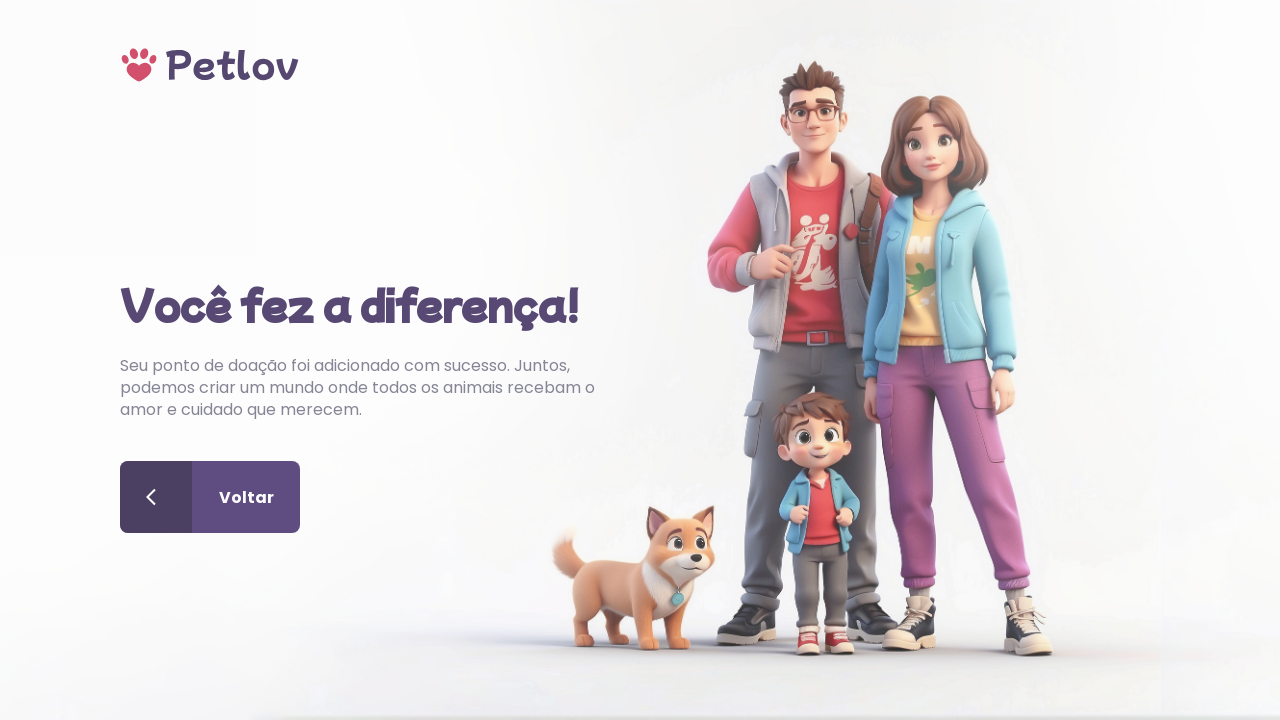

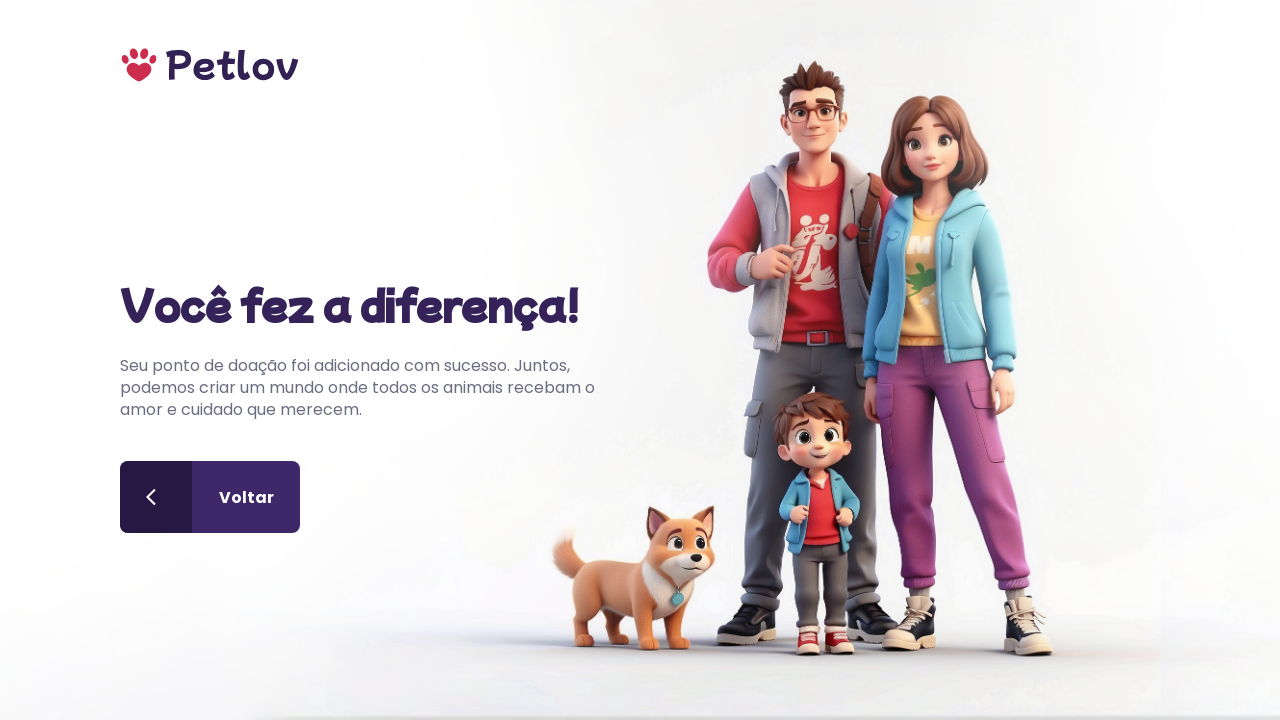